Tests if the homepage title matches the expected value when navigating to the login page

Starting URL: https://www.populix.co/login/

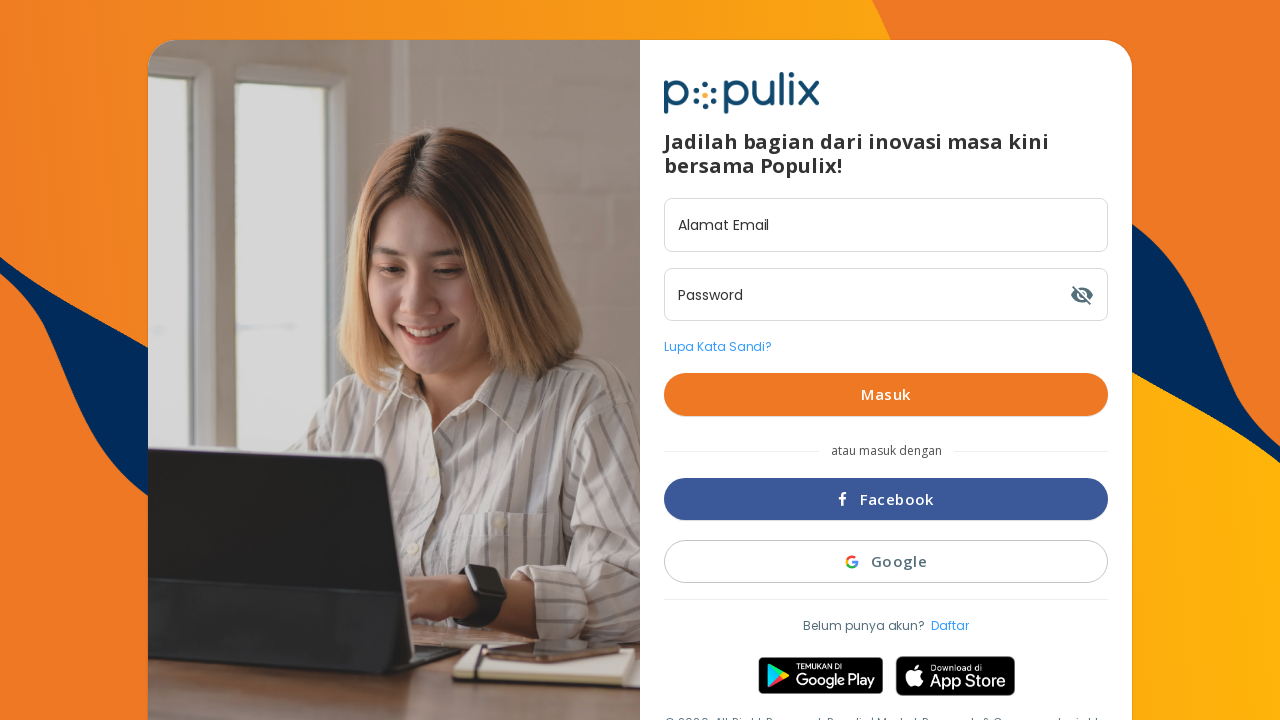

Navigated to login page at https://www.populix.co/login/
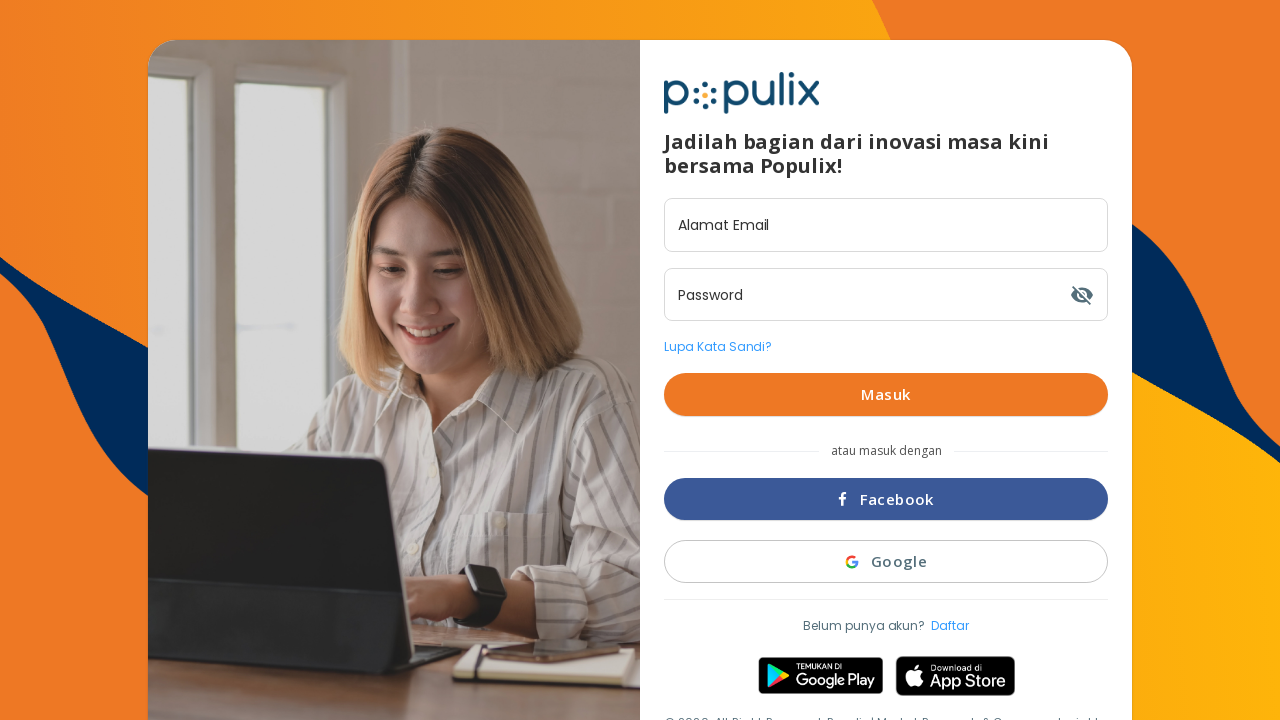

Verified homepage title matches 'Populix'
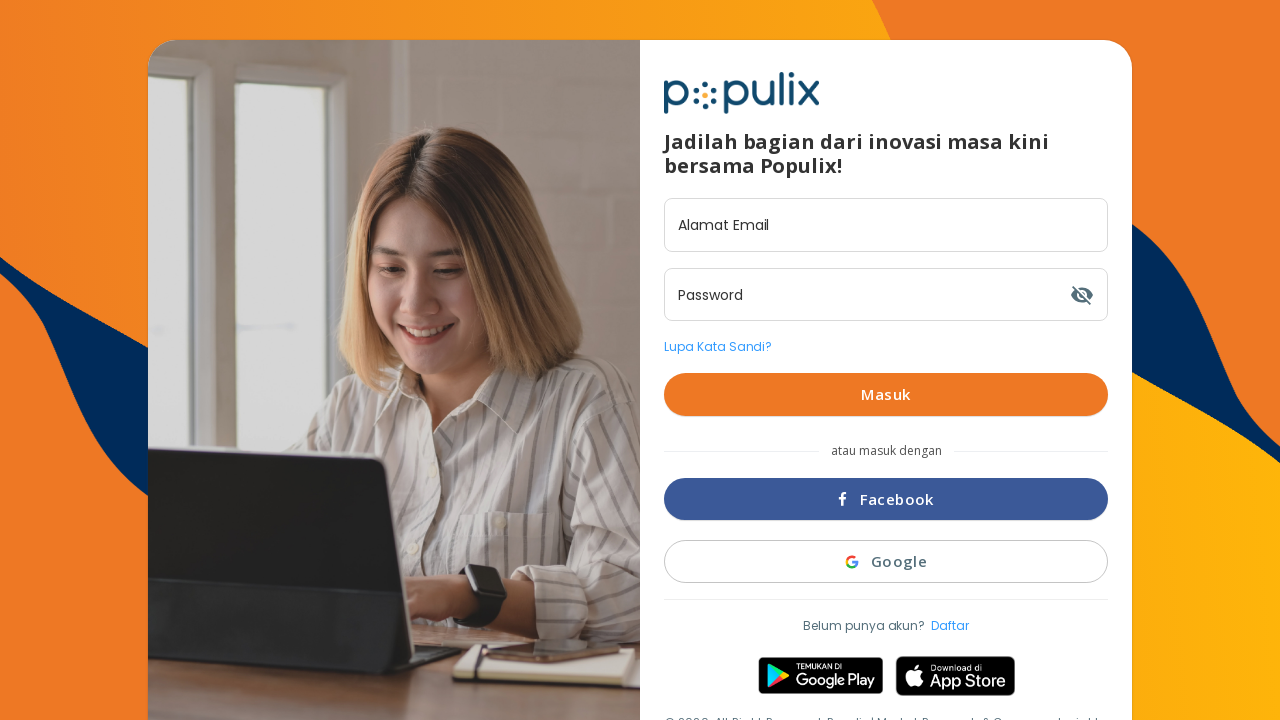

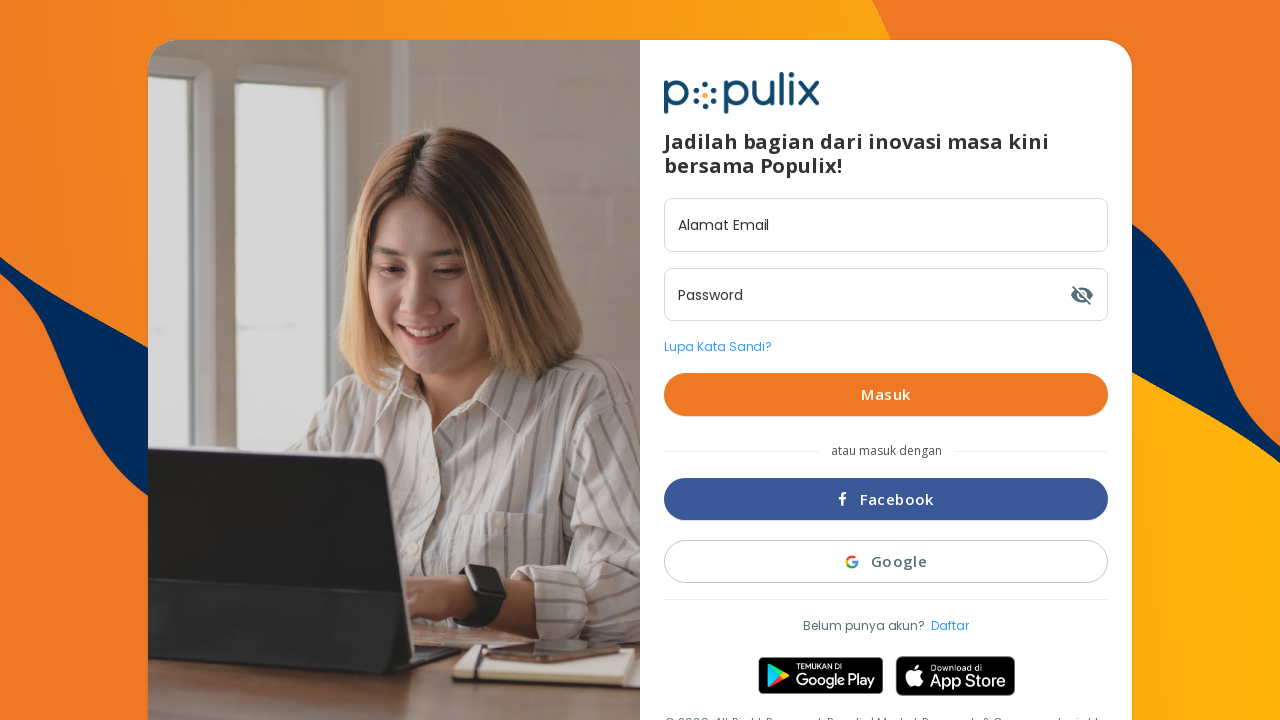